Tests drag and drop functionality by dragging an element from source to target location within an iframe

Starting URL: https://jqueryui.com/droppable/

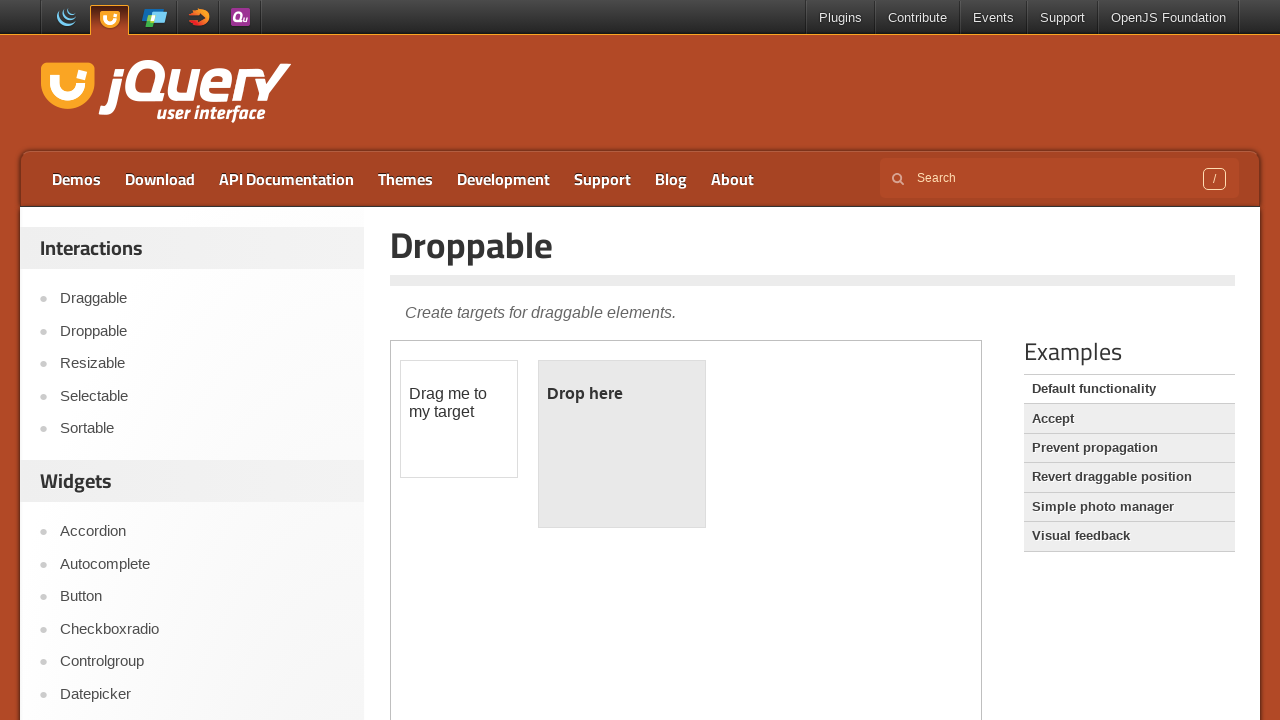

Located iframe with demo-frame class containing drag and drop demo
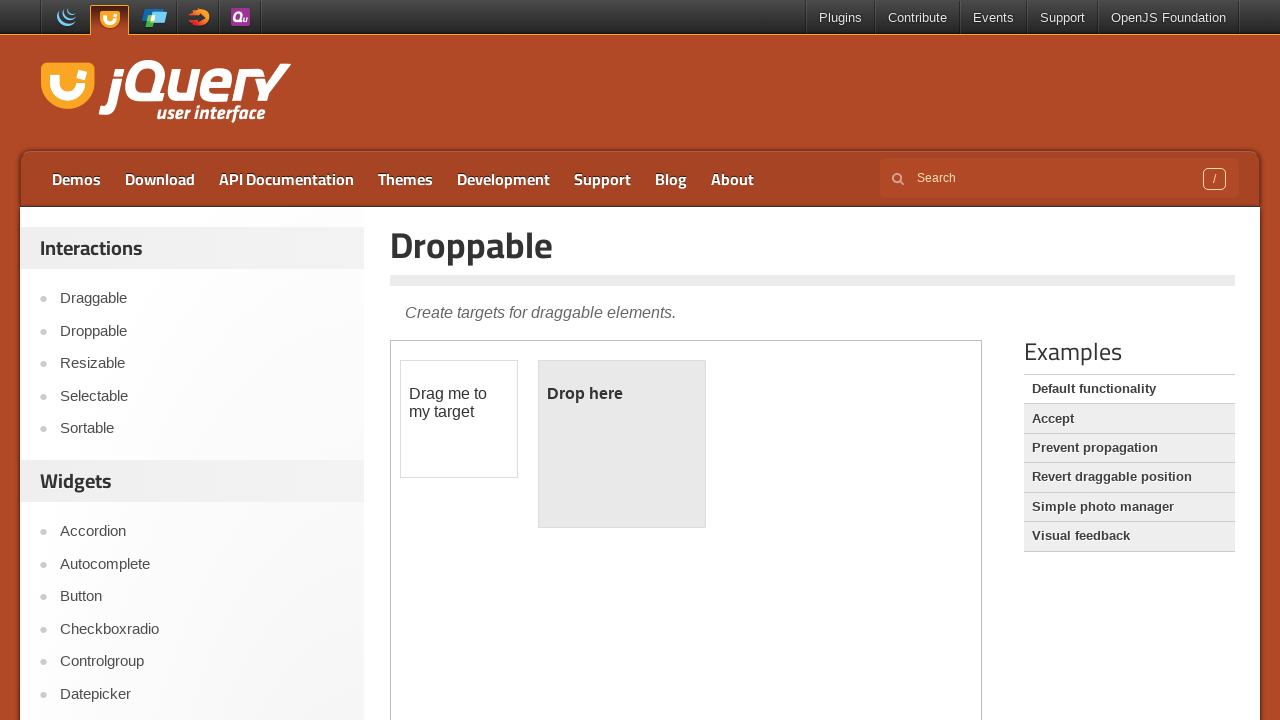

Located draggable source element with id 'draggable'
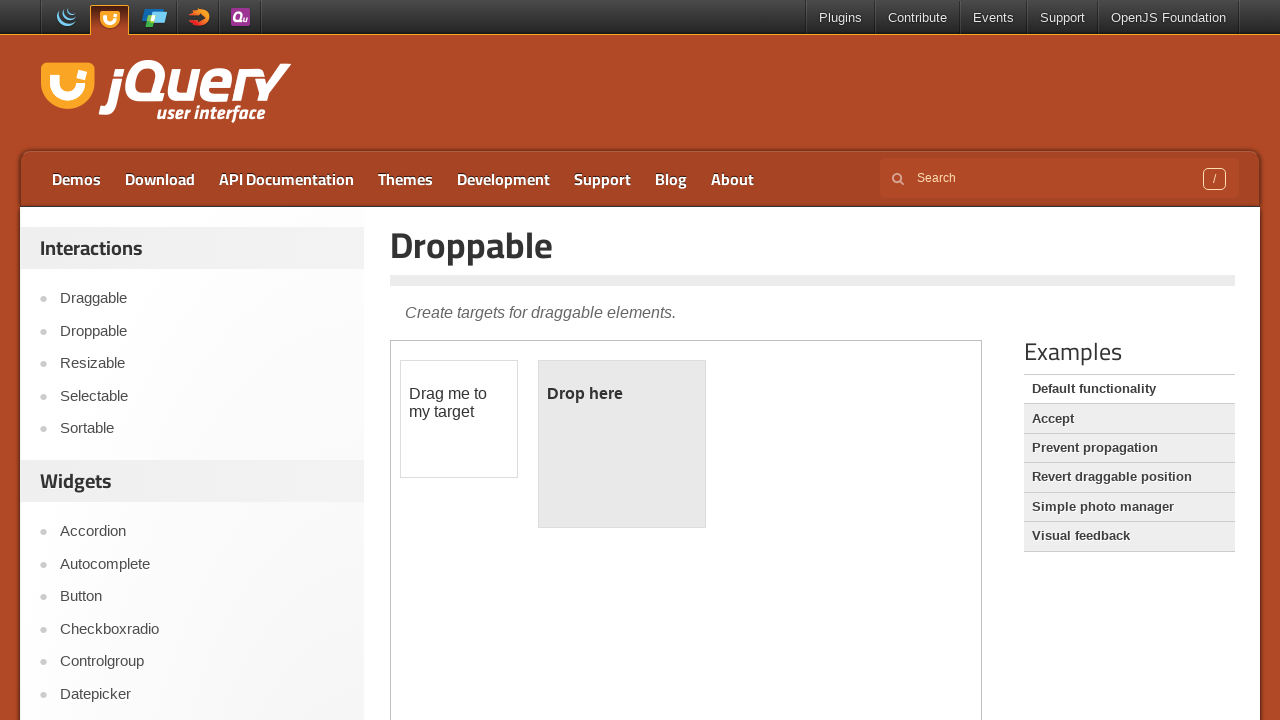

Located drop target element with id 'droppable'
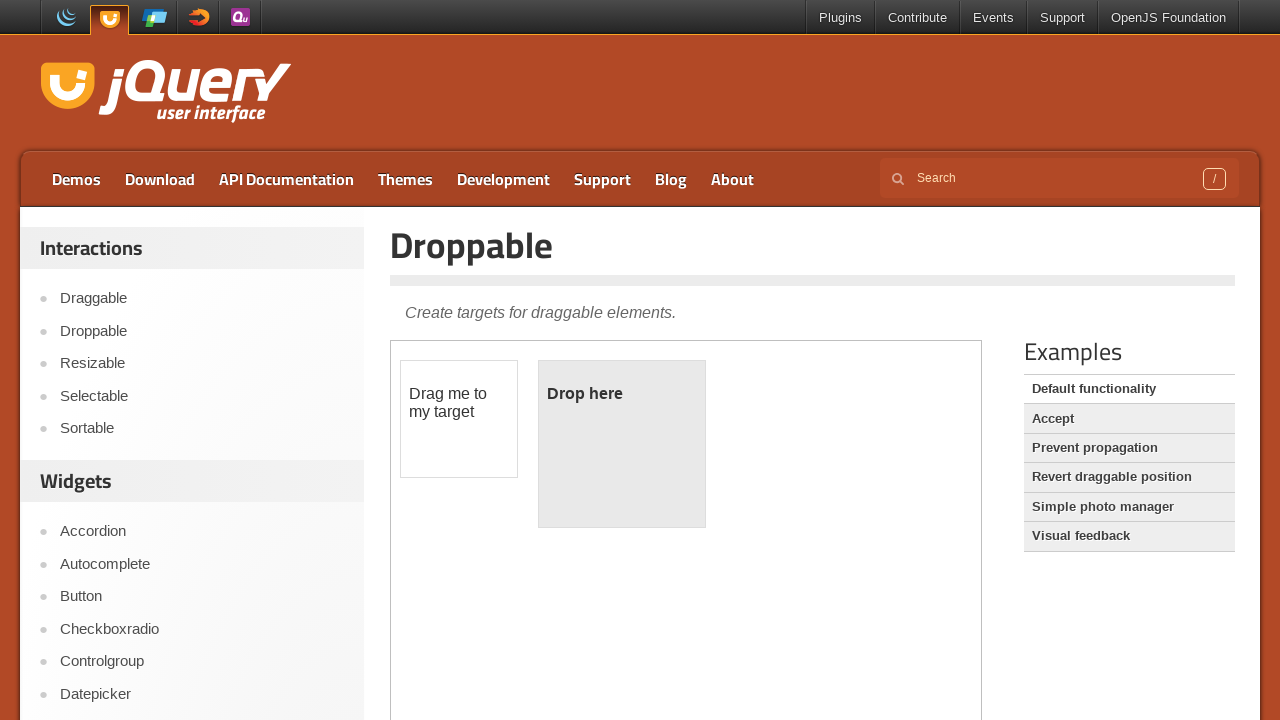

Dragged draggable element to droppable target location at (622, 444)
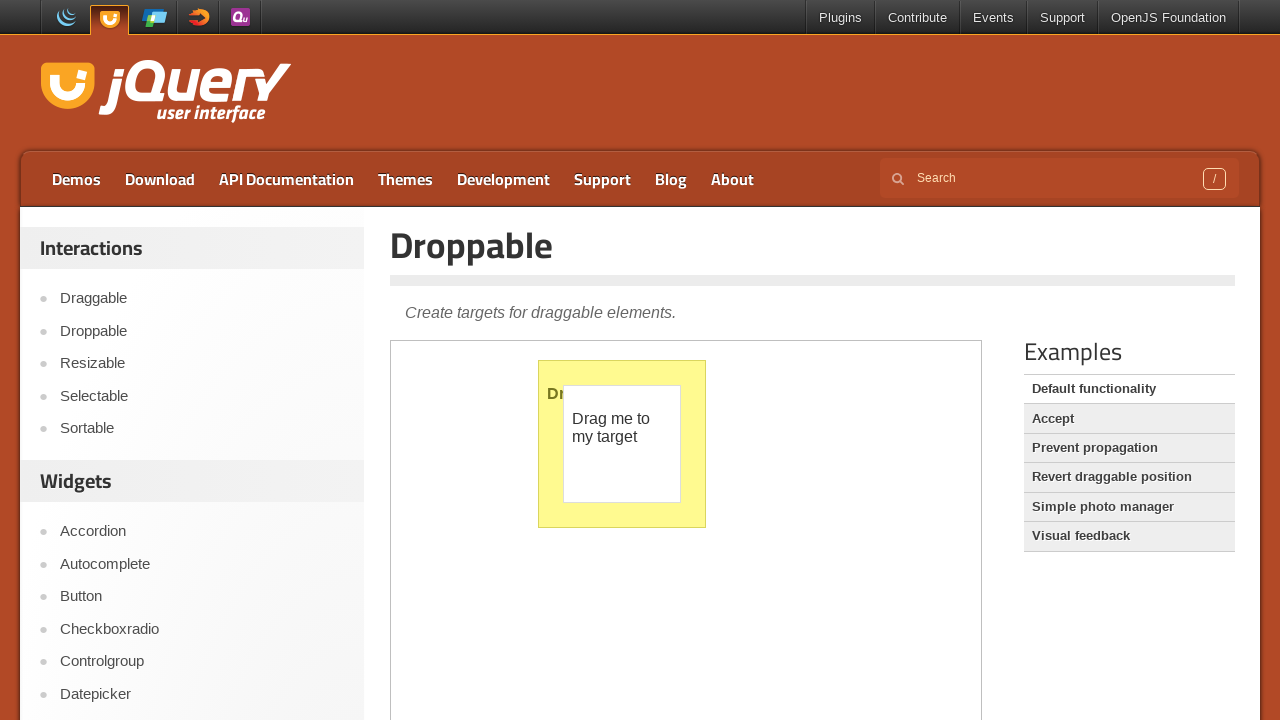

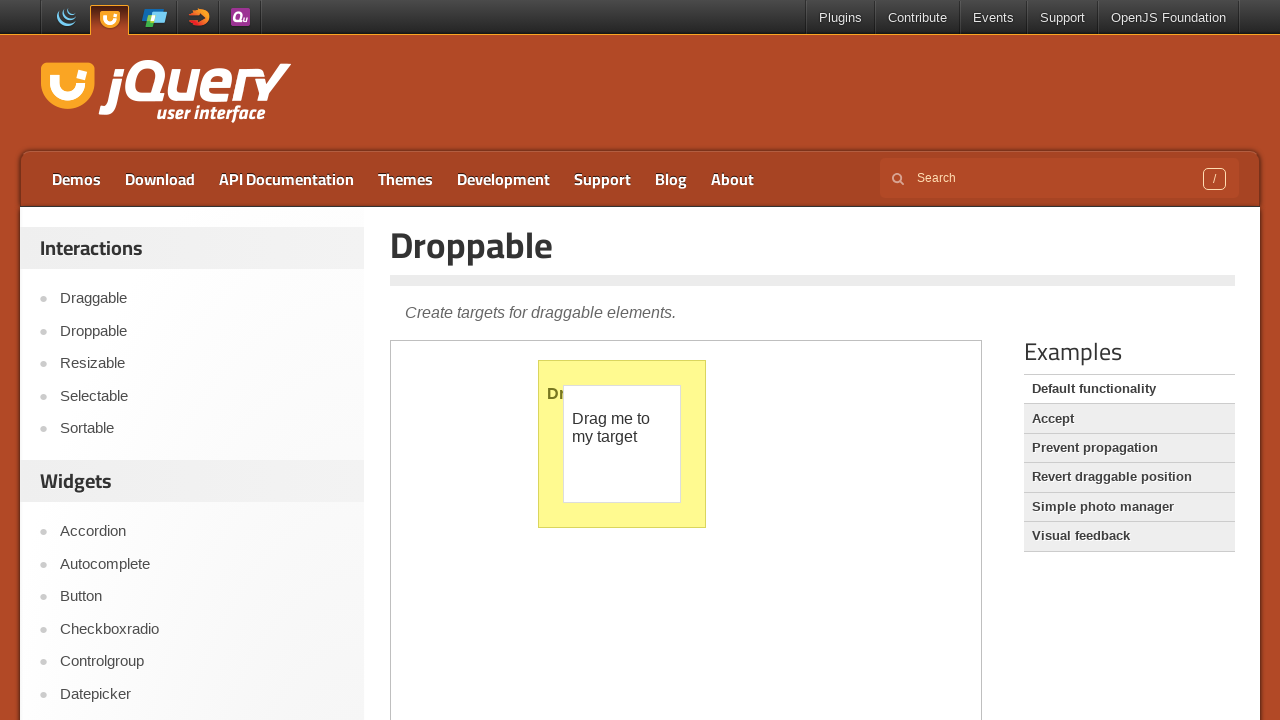